Tests the search functionality on a jewelry e-commerce site by searching for "браслет" (bracelet) and verifying the search results page title.

Starting URL: https://krasivoe.by/

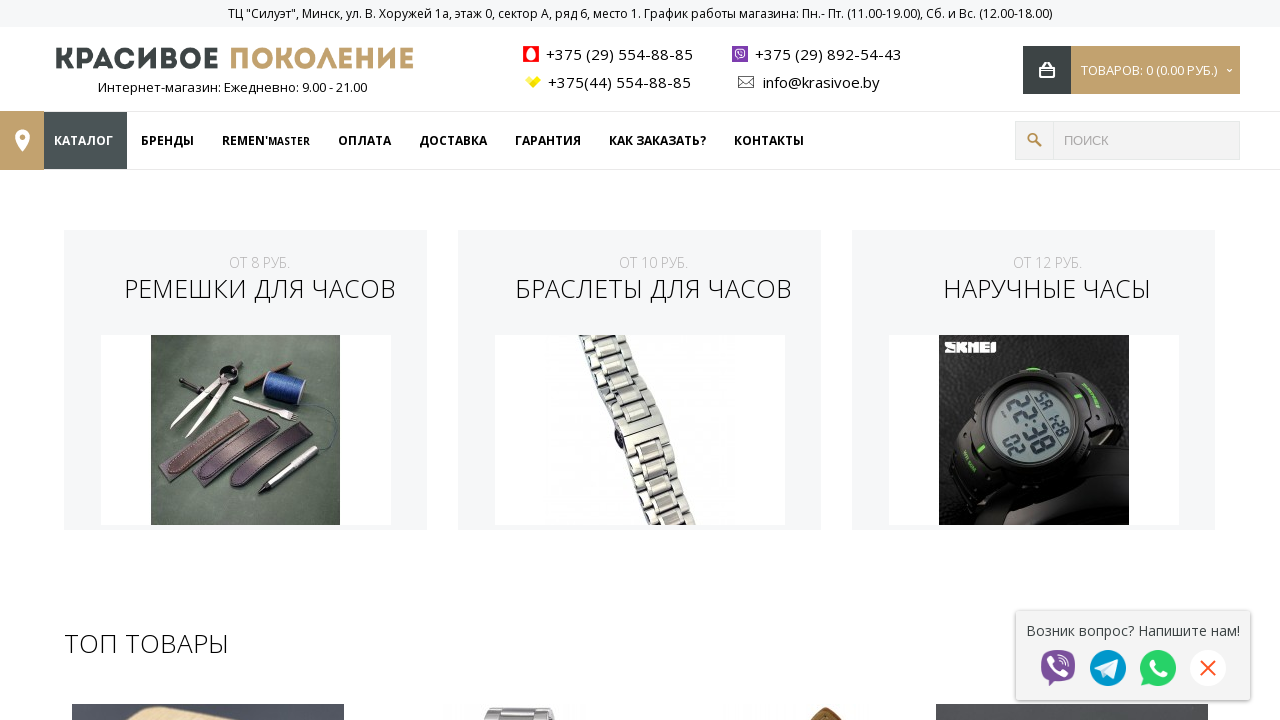

Clicked on search input field at (1147, 140) on xpath=//*[@id='search']/input
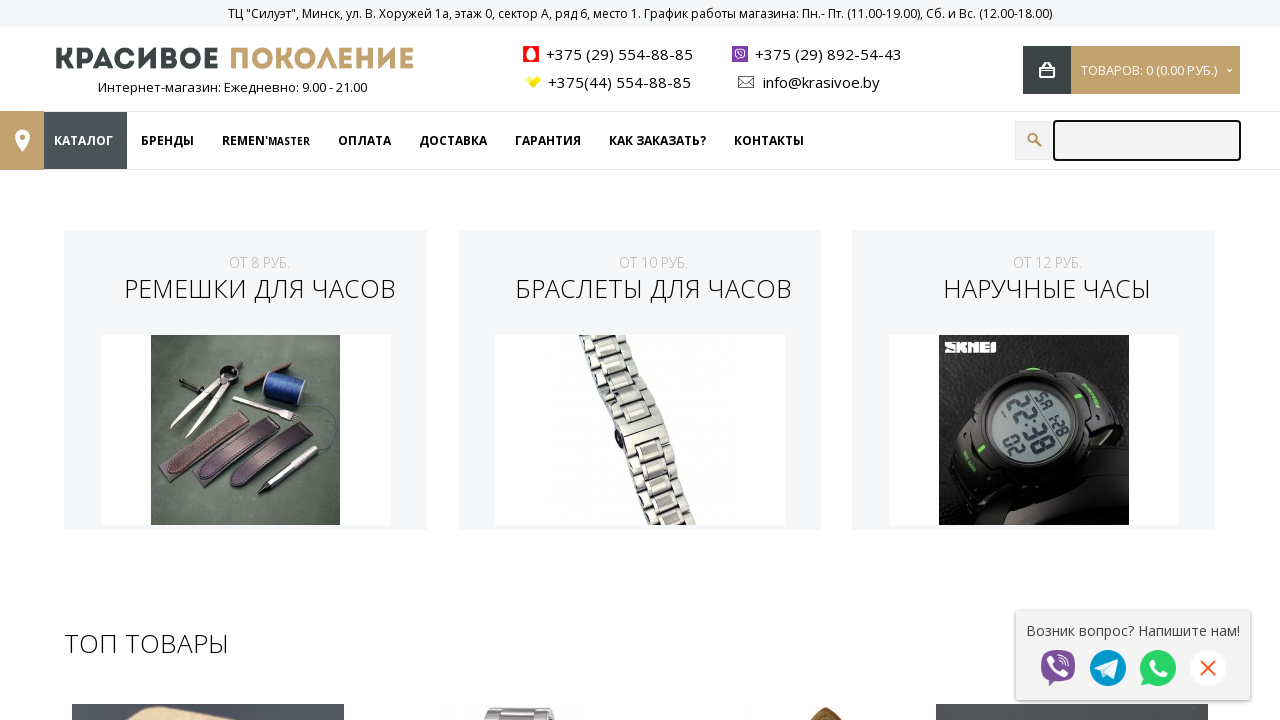

Filled search input with 'браслет' (bracelet) on xpath=//*[@id='search']/input
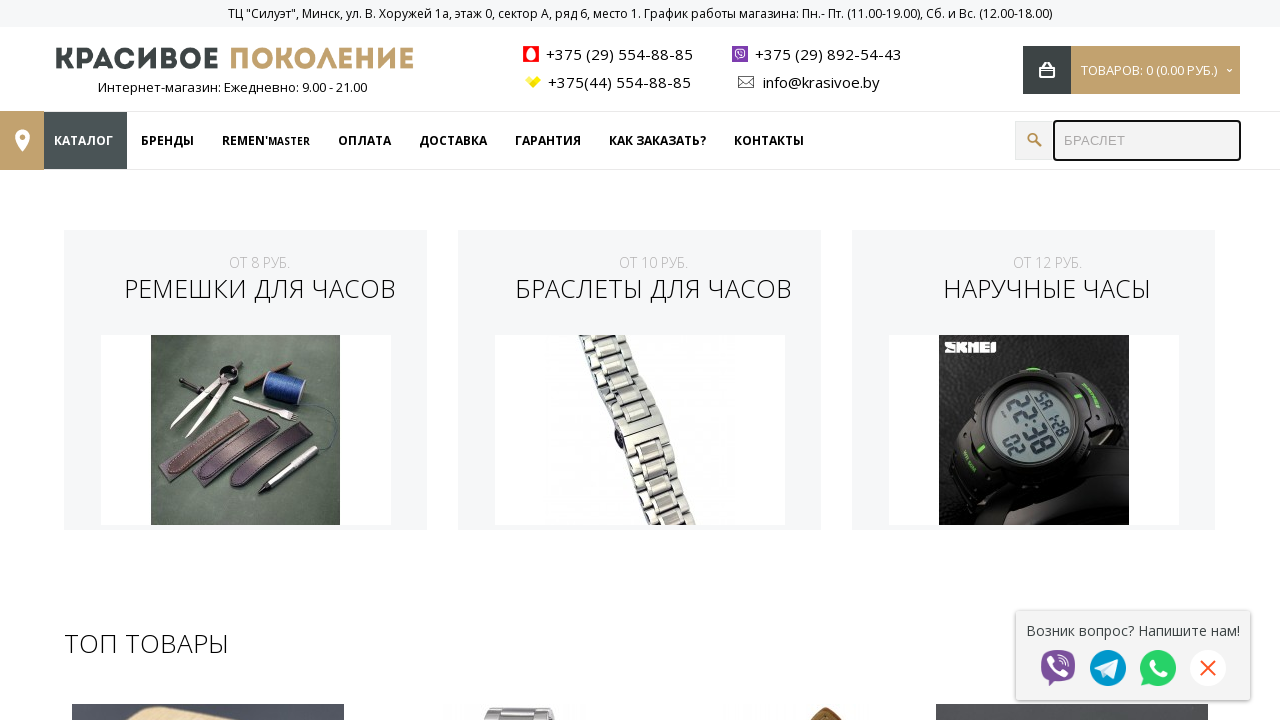

Waited 1000ms for page to stabilize
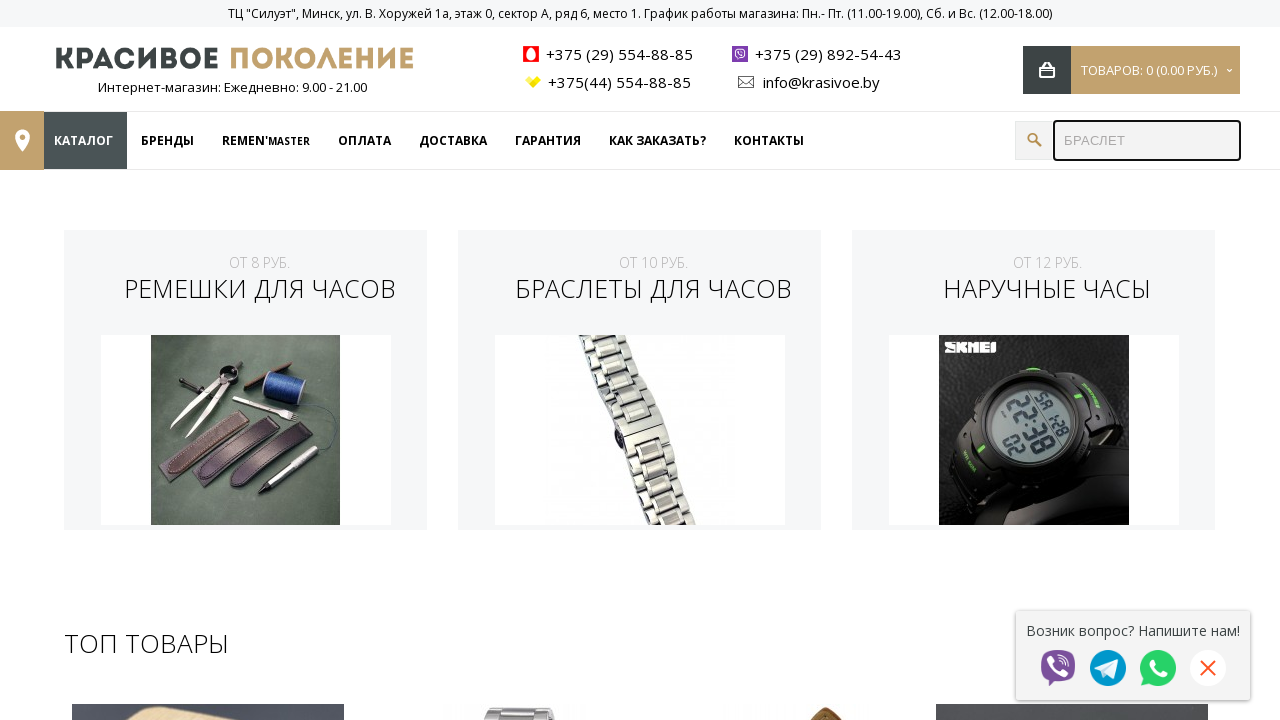

Clicked search button to perform search at (1034, 140) on xpath=//*[@id='search']/button
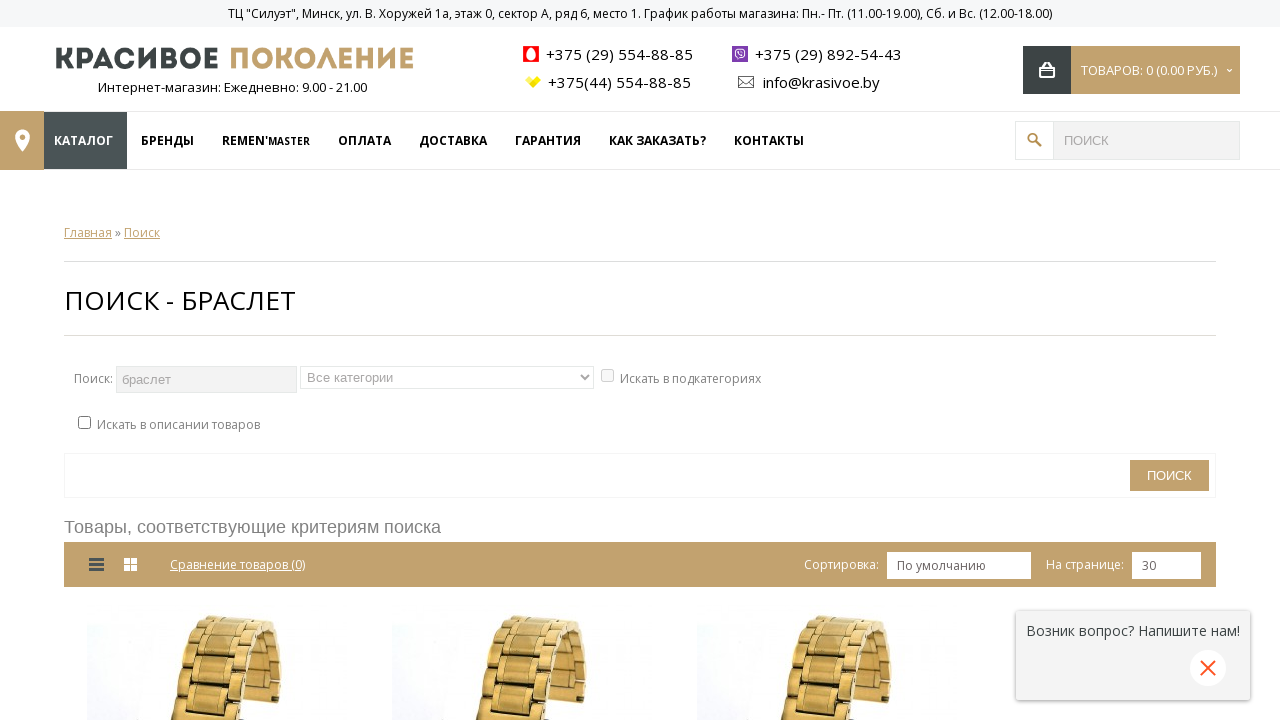

Search results page loaded with title element visible
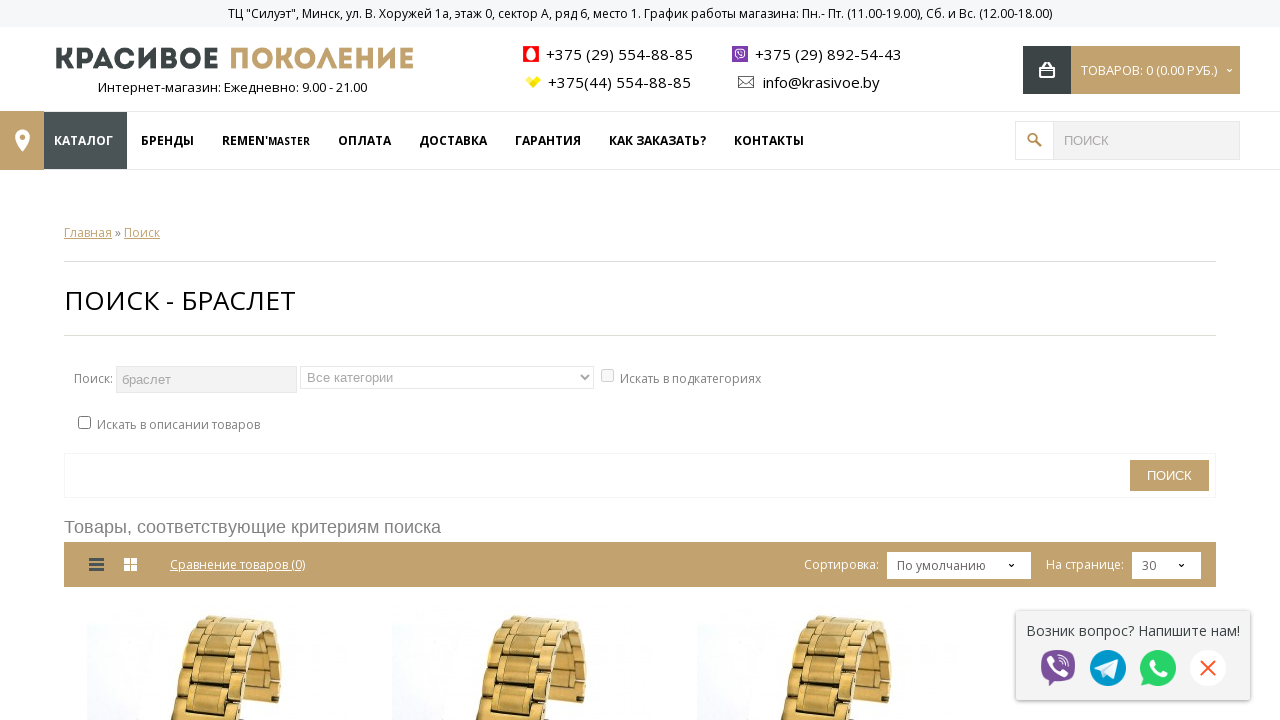

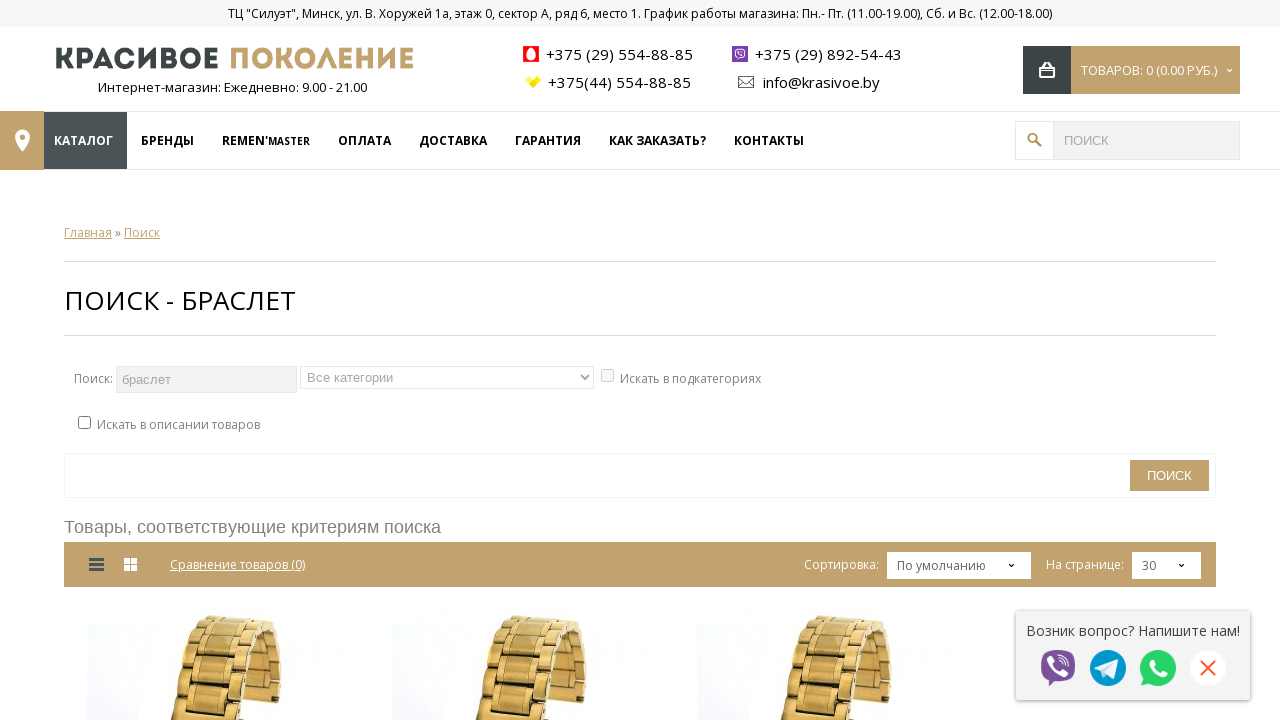